Navigates to Flipkart homepage, dismisses any popup using ESC key, and refreshes the page using F5

Starting URL: https://www.flipkart.com/

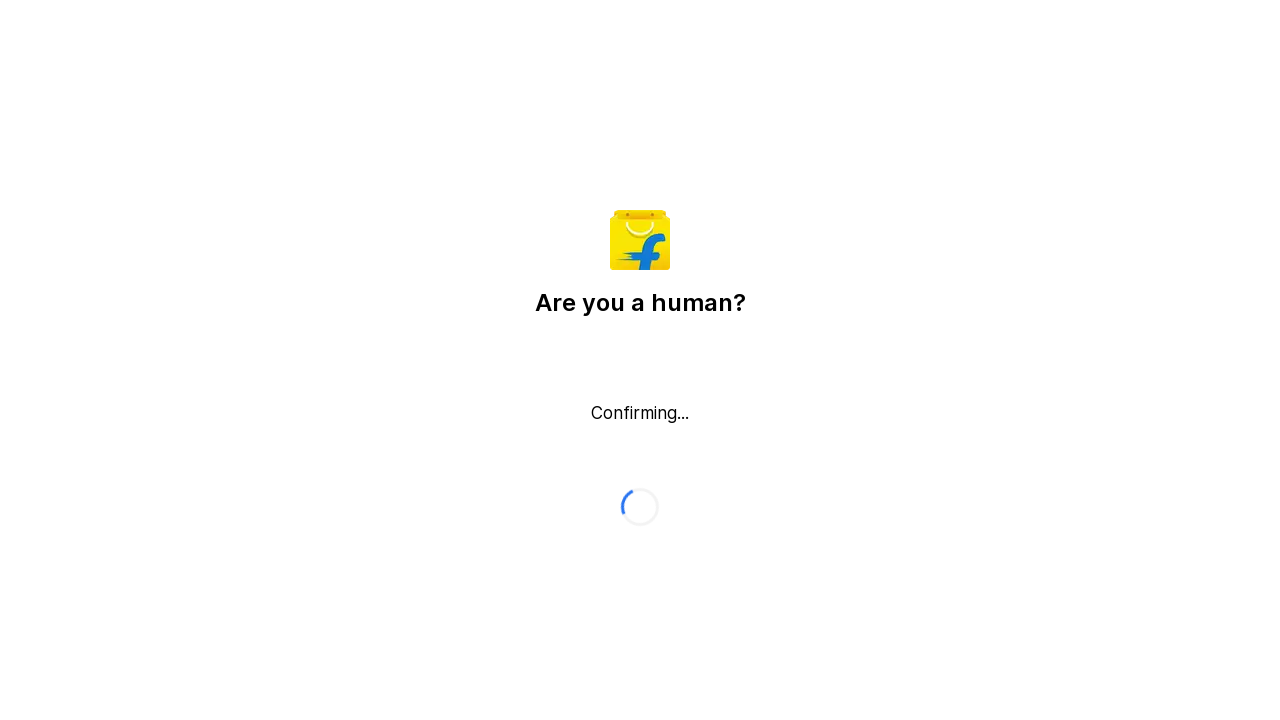

Navigated to Flipkart homepage
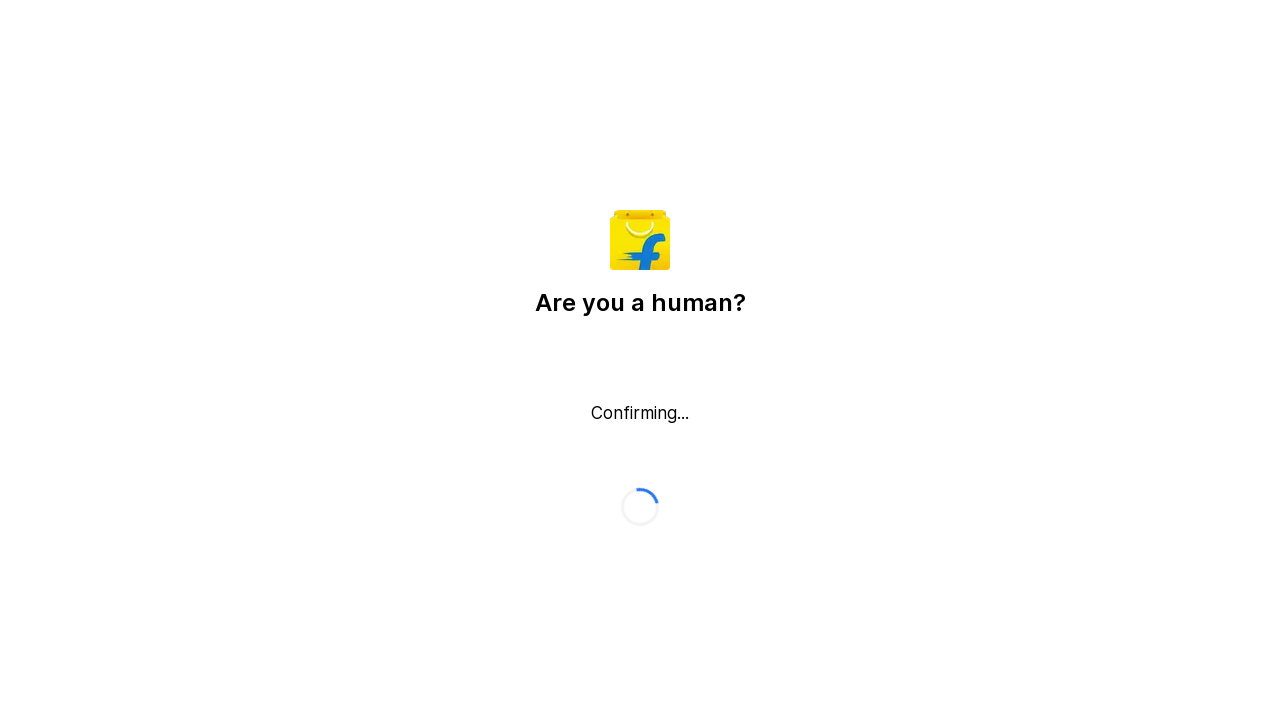

Pressed ESC key to dismiss any popup
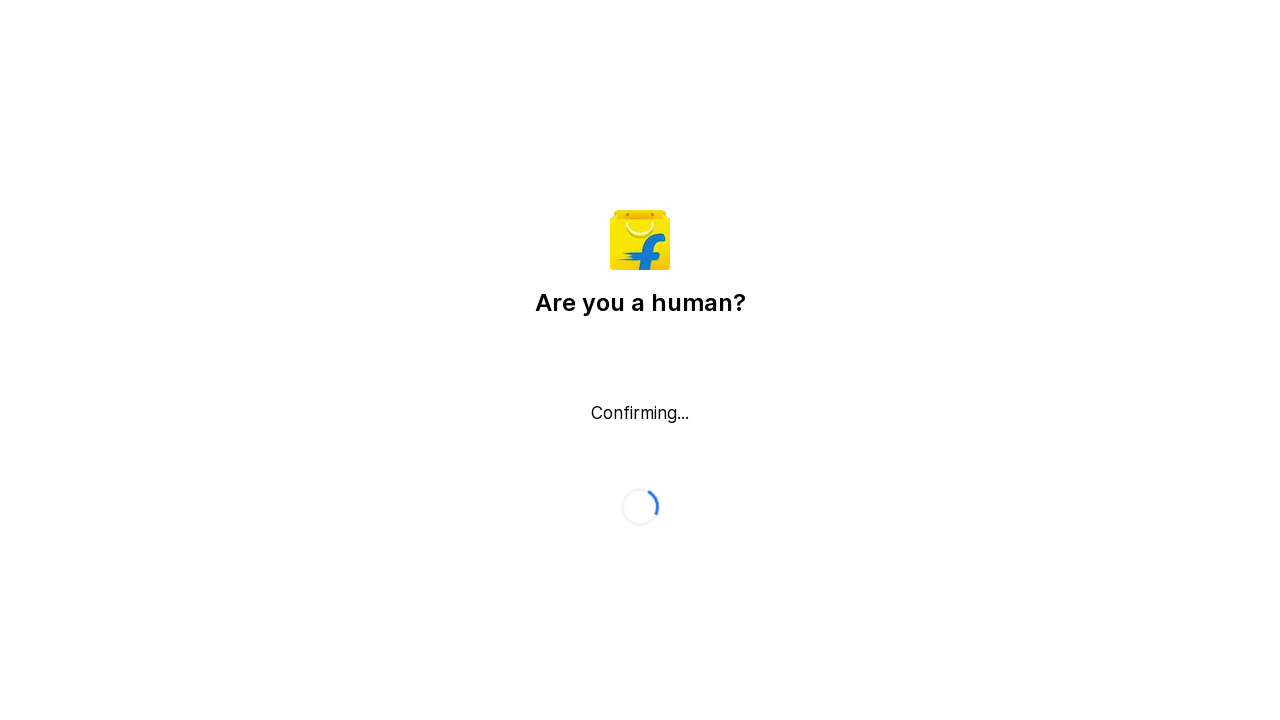

Waited 1500ms for popup dismissal
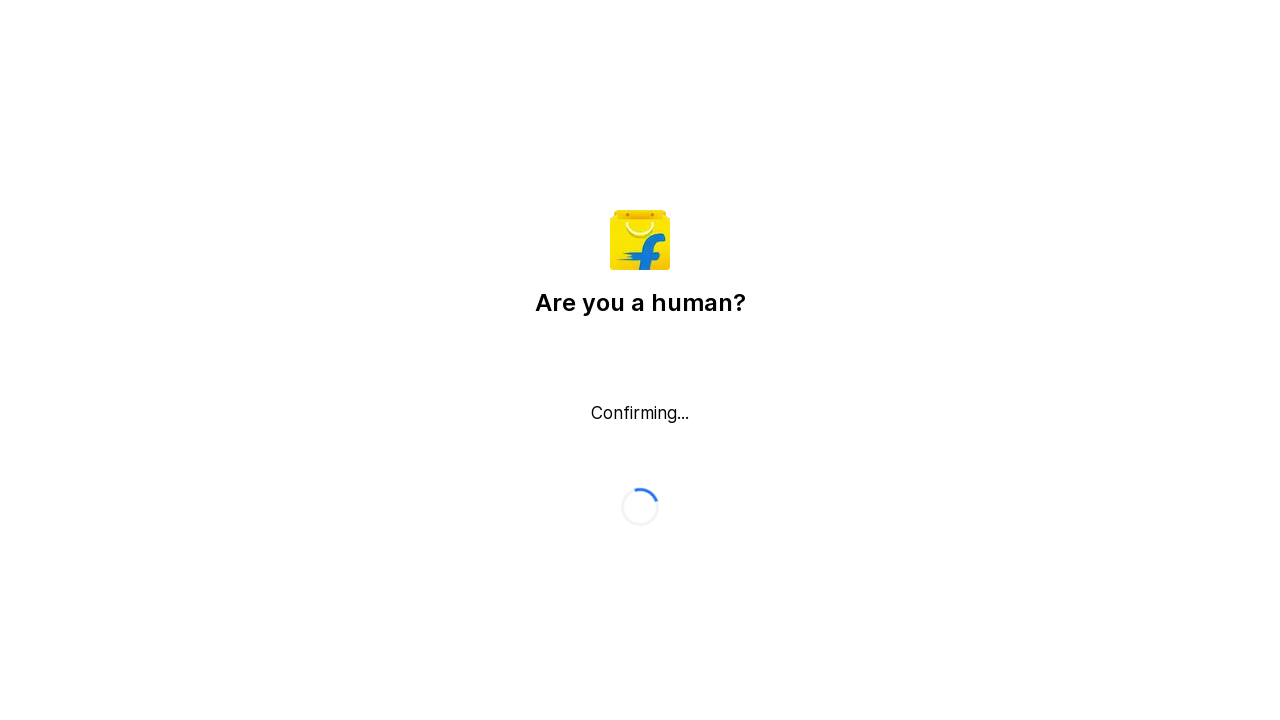

Pressed F5 to refresh the page
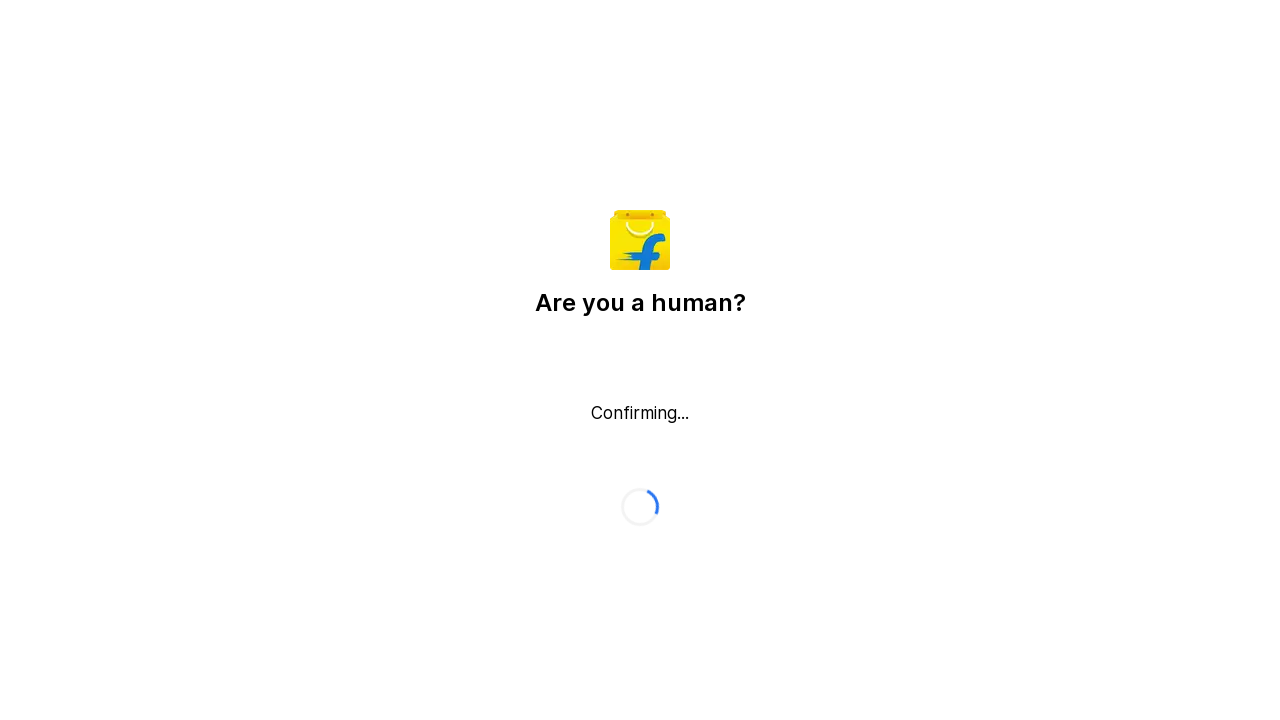

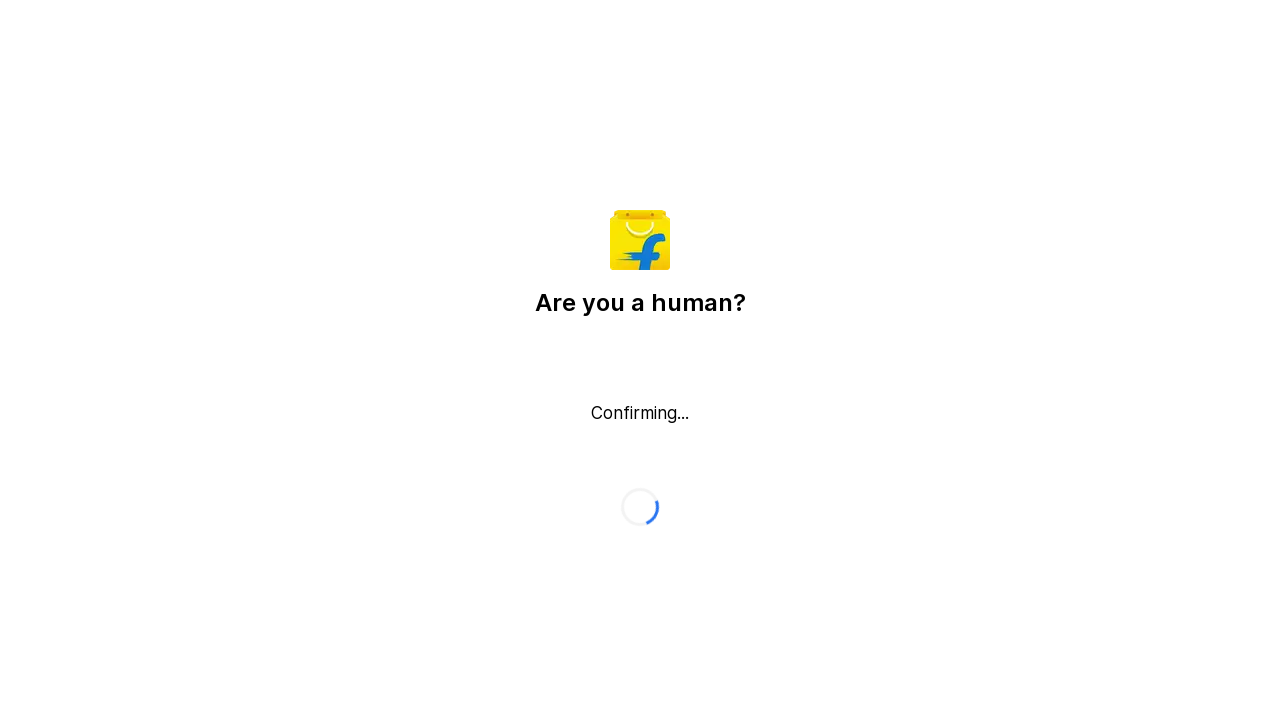